Demonstrates drag and drop action from draggable element to droppable target

Starting URL: https://crossbrowsertesting.github.io/drag-and-drop

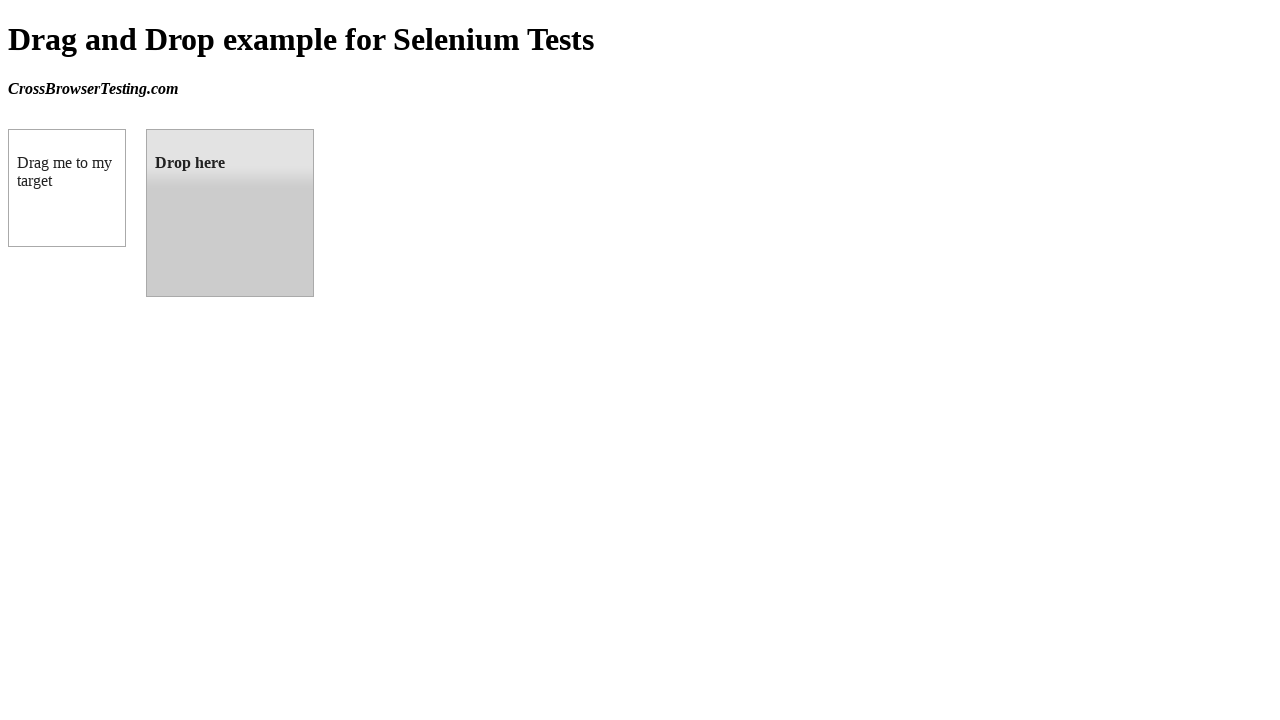

Navigated to drag and drop demo page
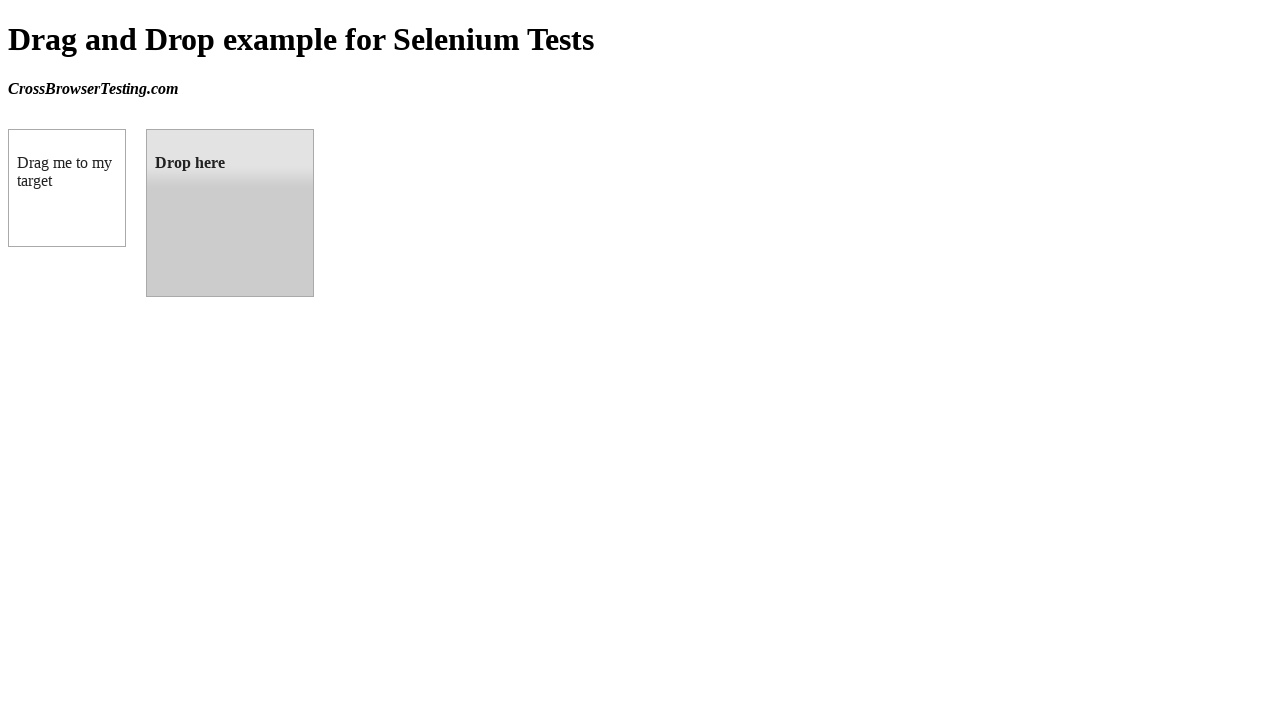

Located draggable source element
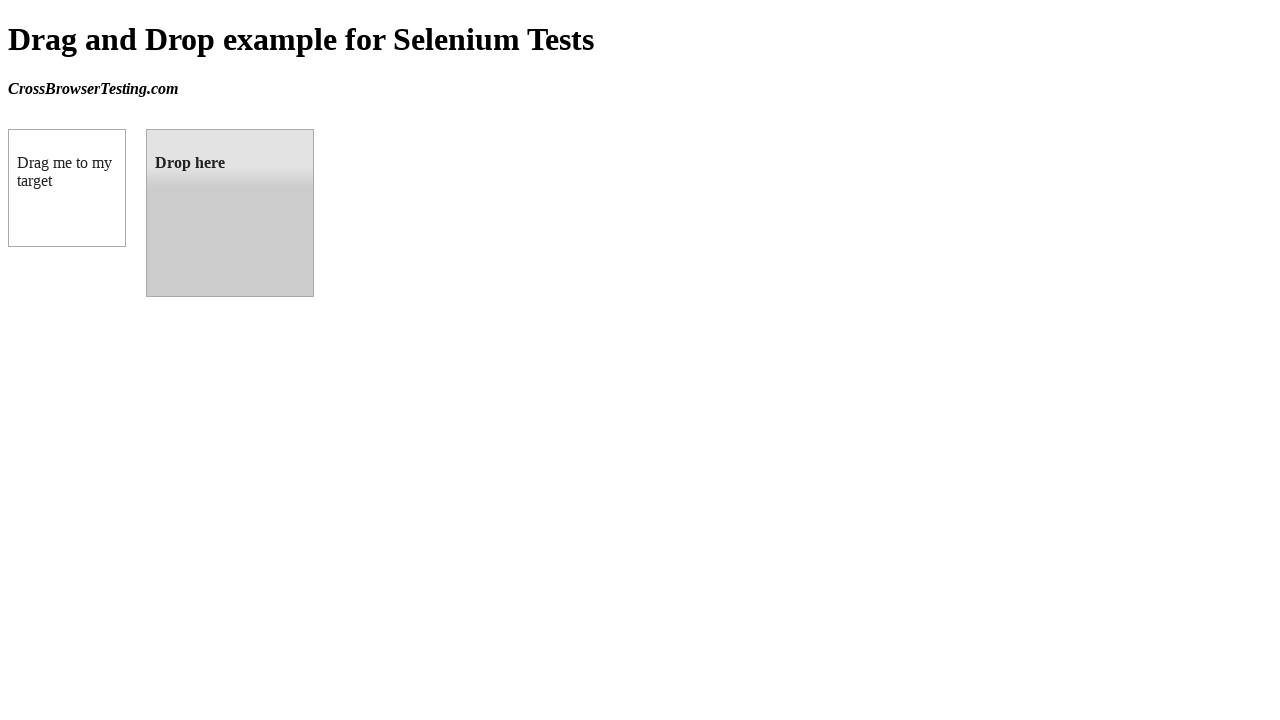

Located droppable target element
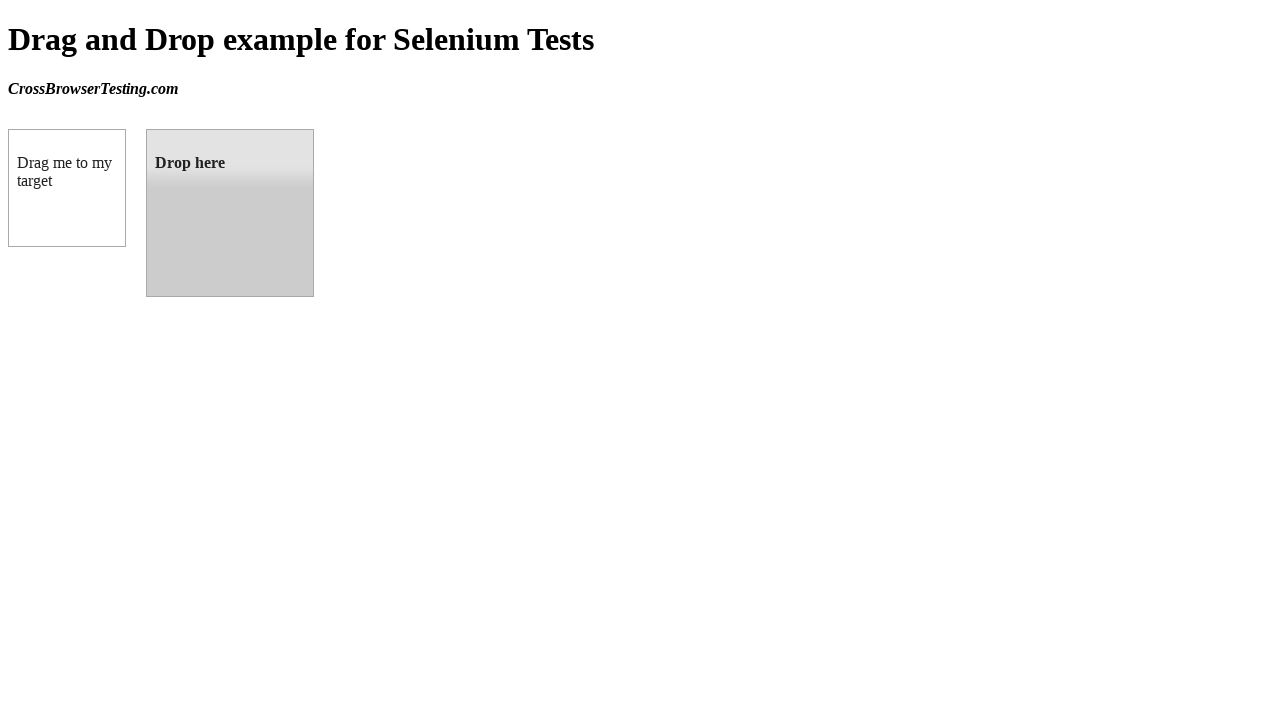

Performed drag and drop action from draggable element to droppable target at (230, 213)
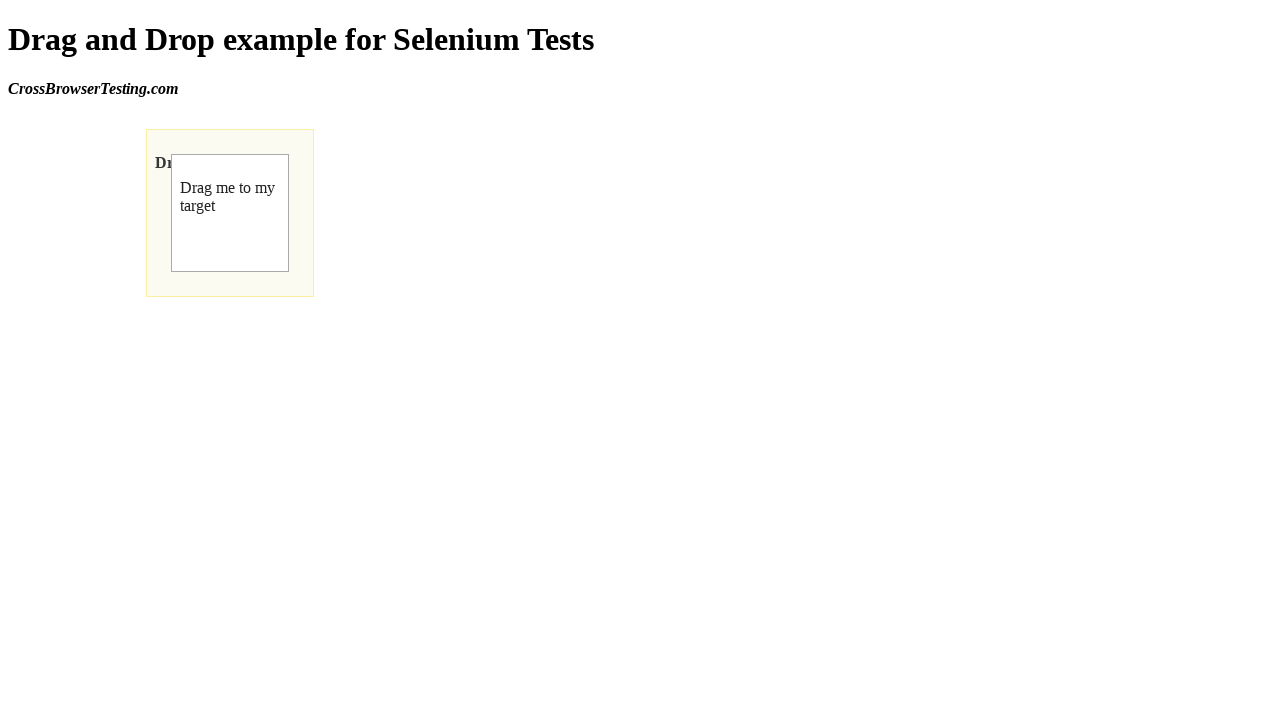

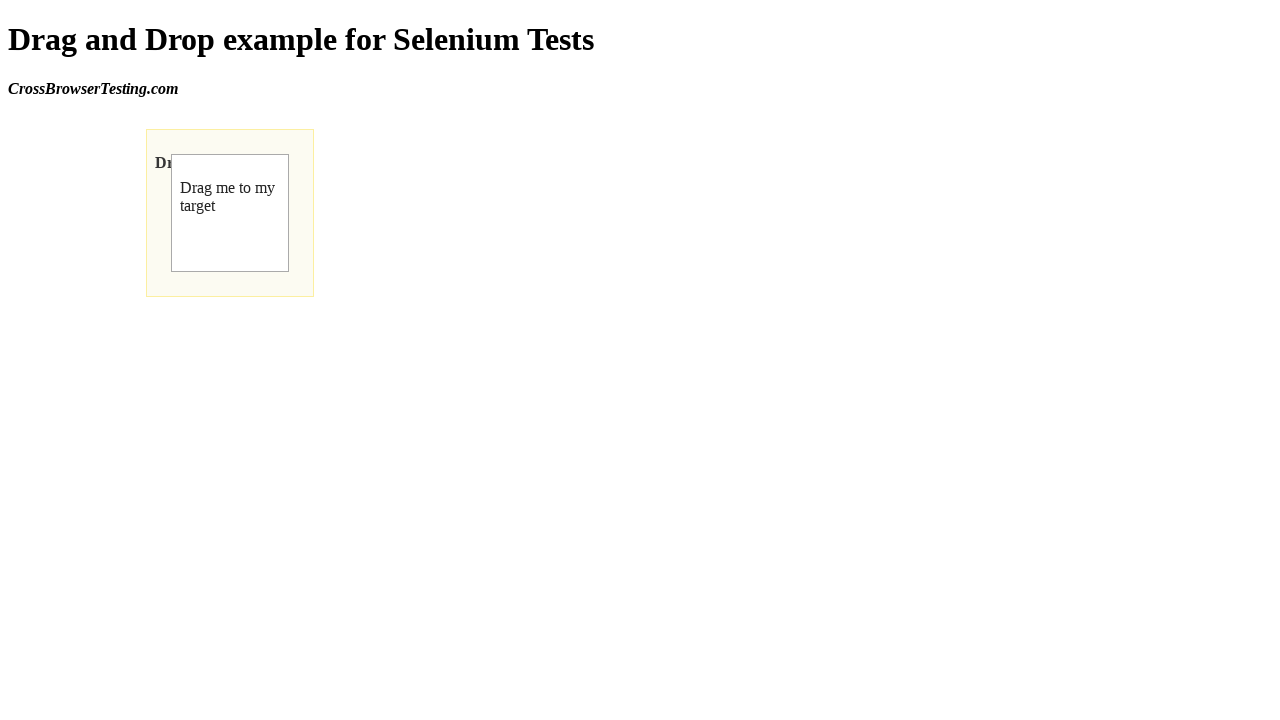